Solves a mathematical captcha by extracting a value from an element attribute, calculating a result, and submitting a form with checkboxes and radio buttons

Starting URL: http://suninjuly.github.io/get_attribute.html

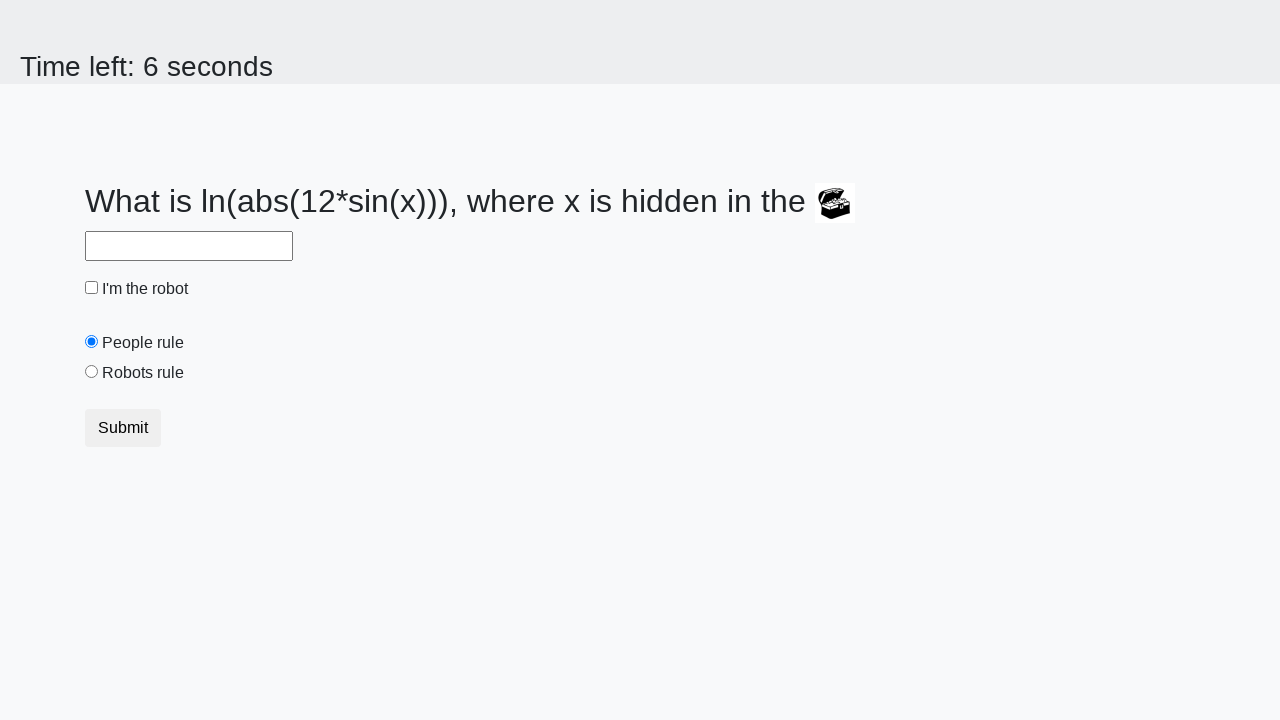

Located treasure element
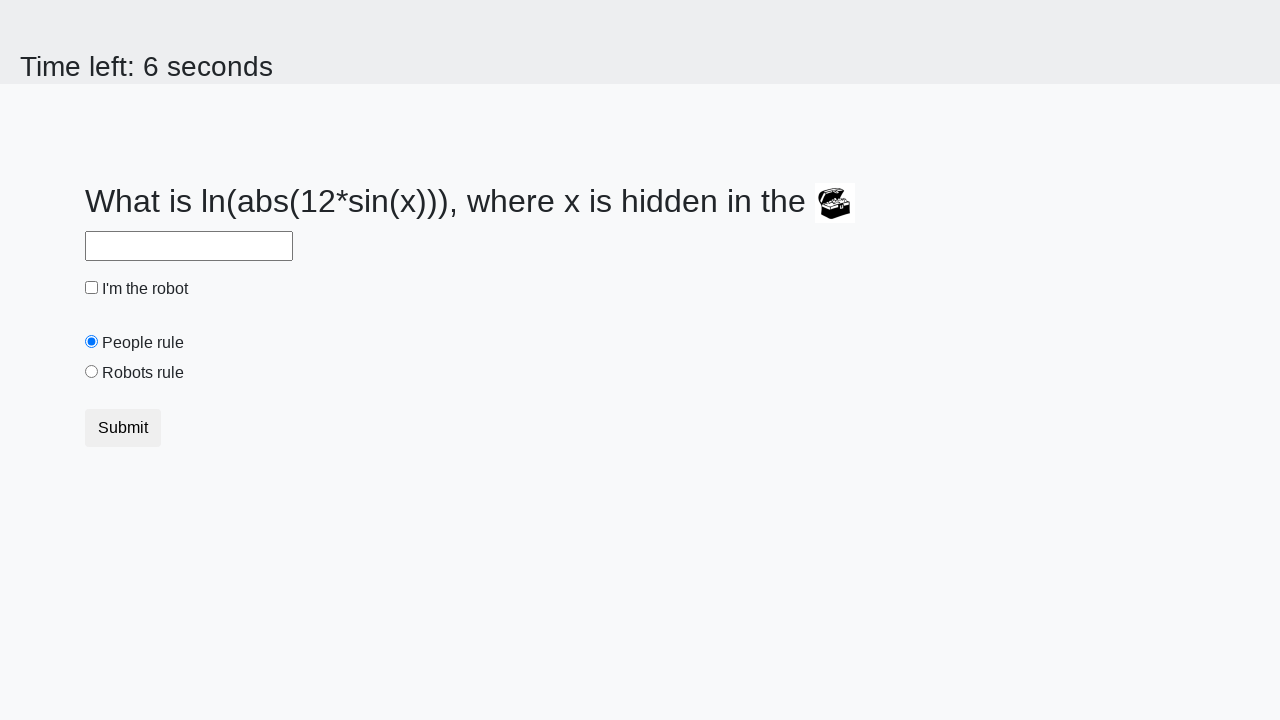

Extracted valuex attribute from treasure element: 599
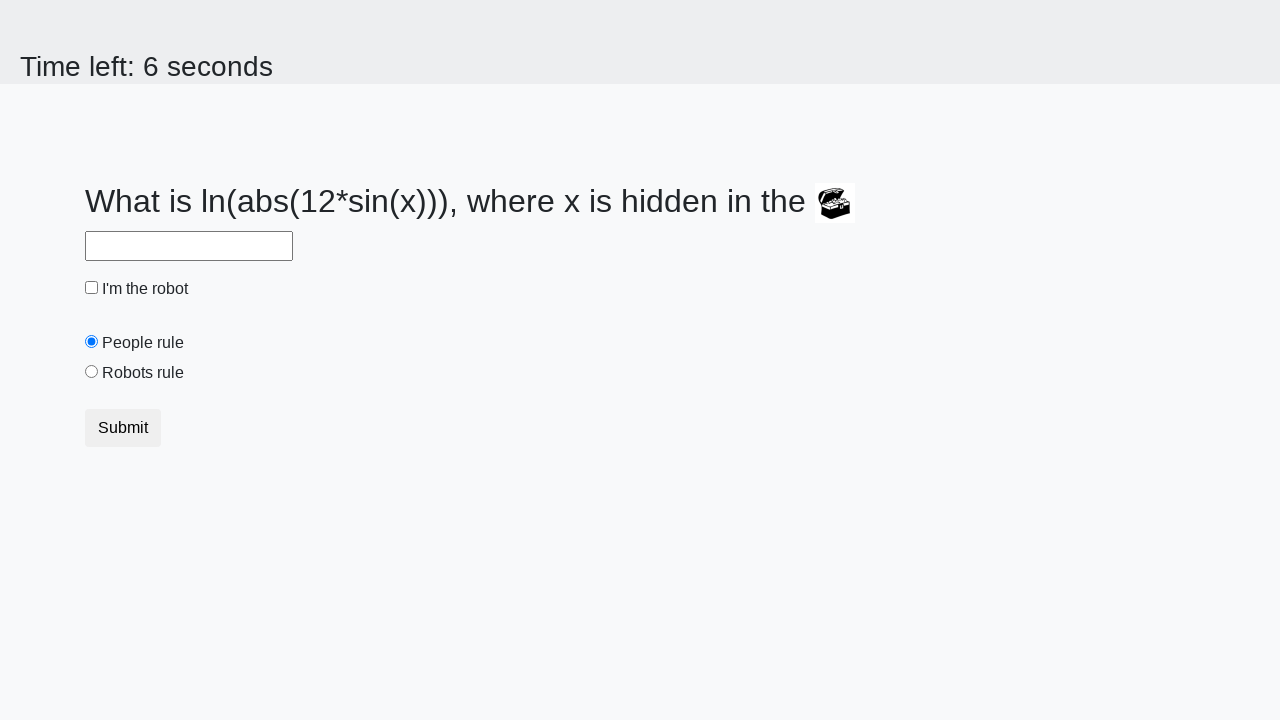

Calculated mathematical result: 2.3393271398200715
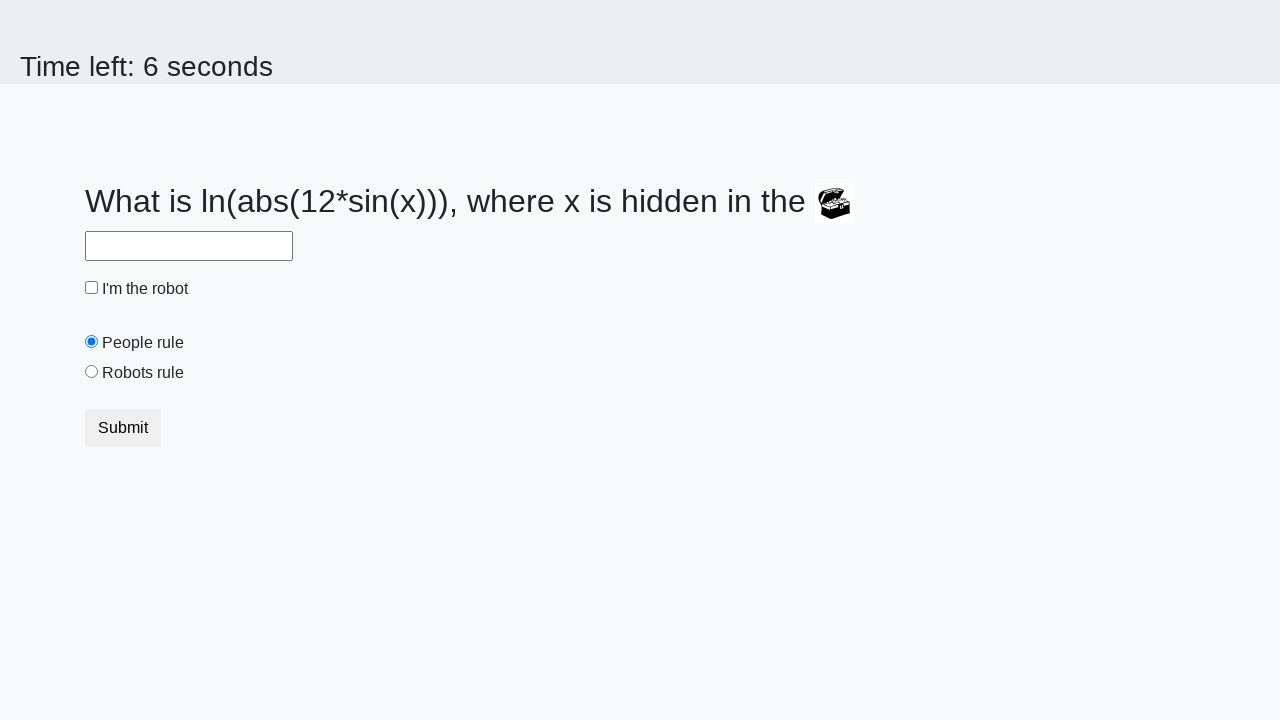

Filled answer field with calculated result on #answer
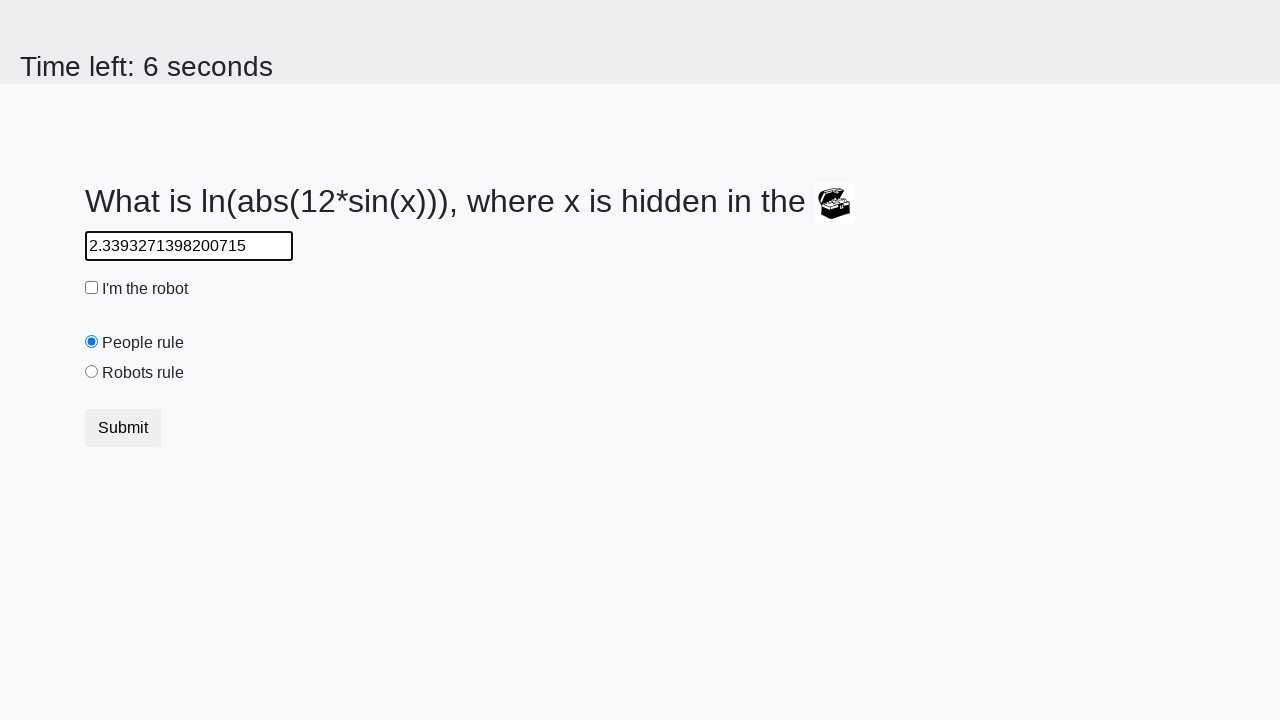

Clicked robot checkbox at (92, 288) on #robotCheckbox
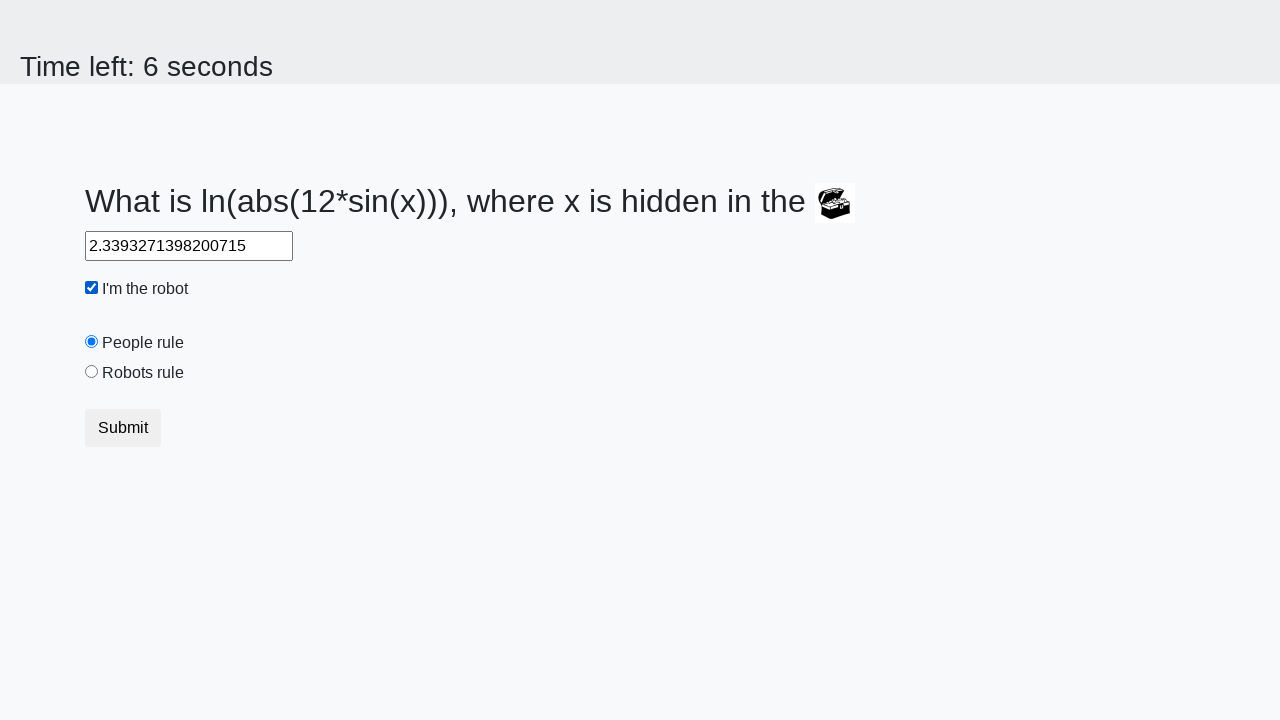

Clicked robots rule radio button at (92, 372) on #robotsRule
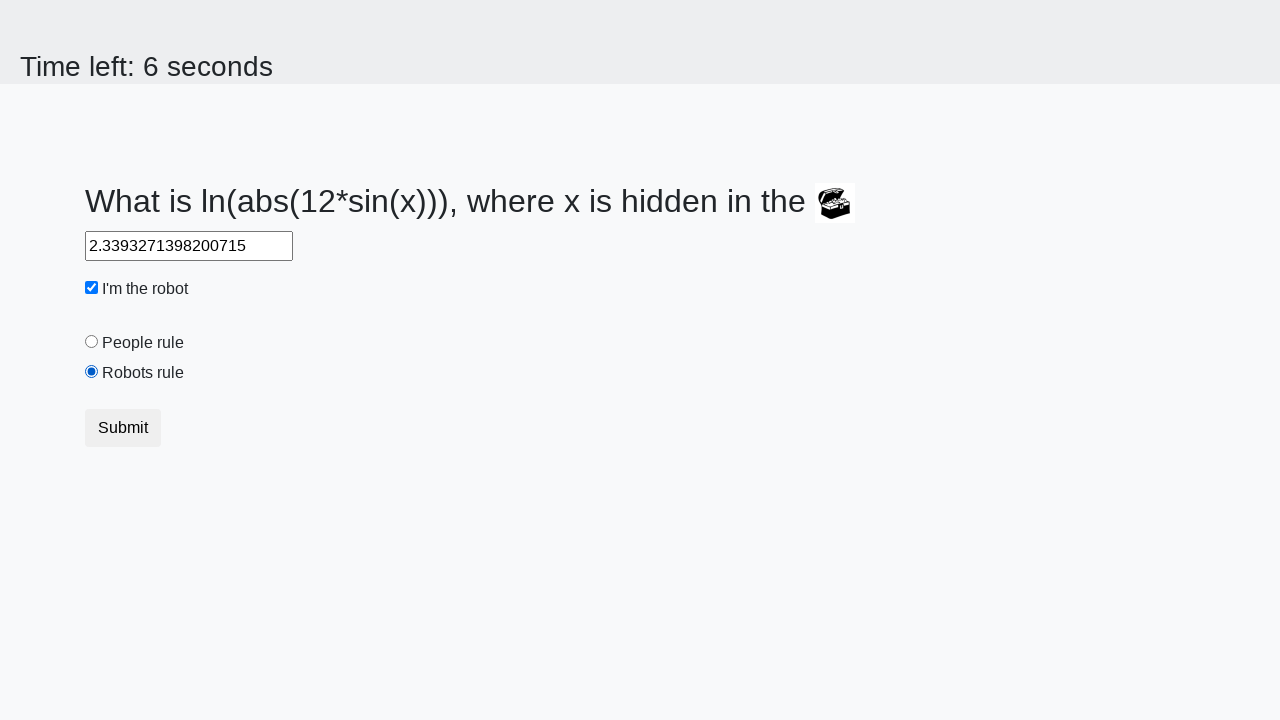

Clicked submit button to submit form at (123, 428) on button
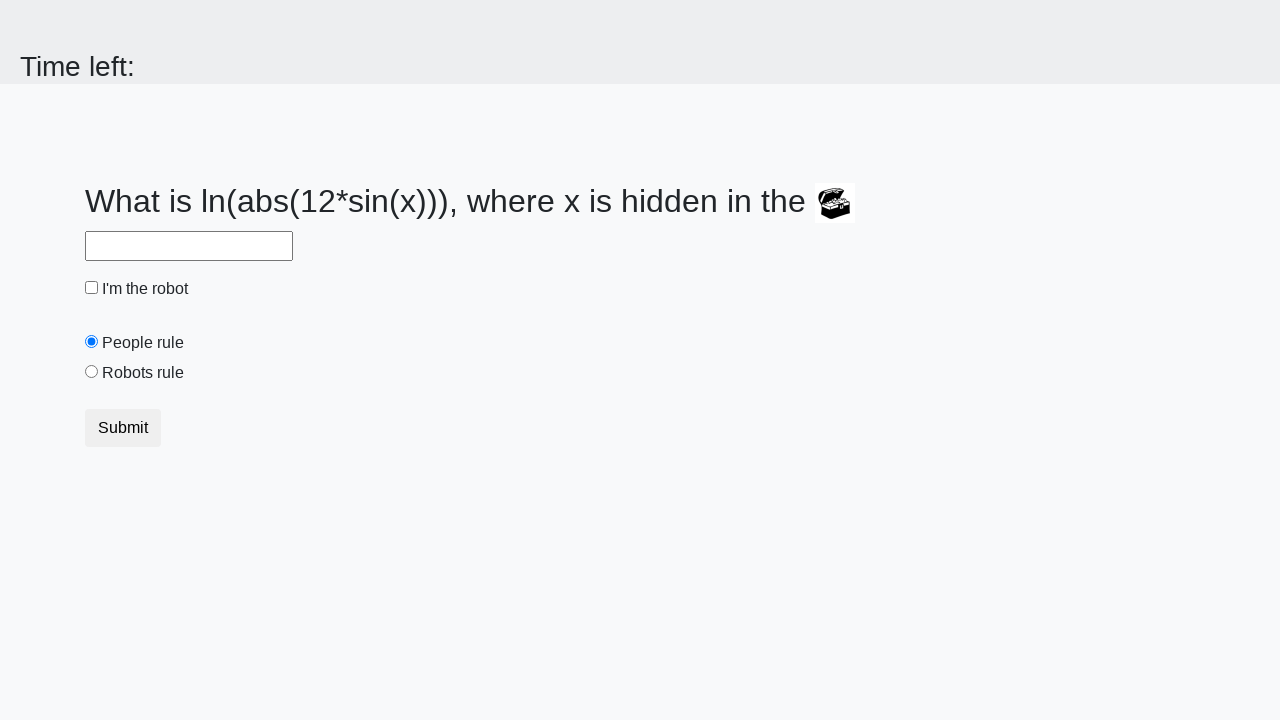

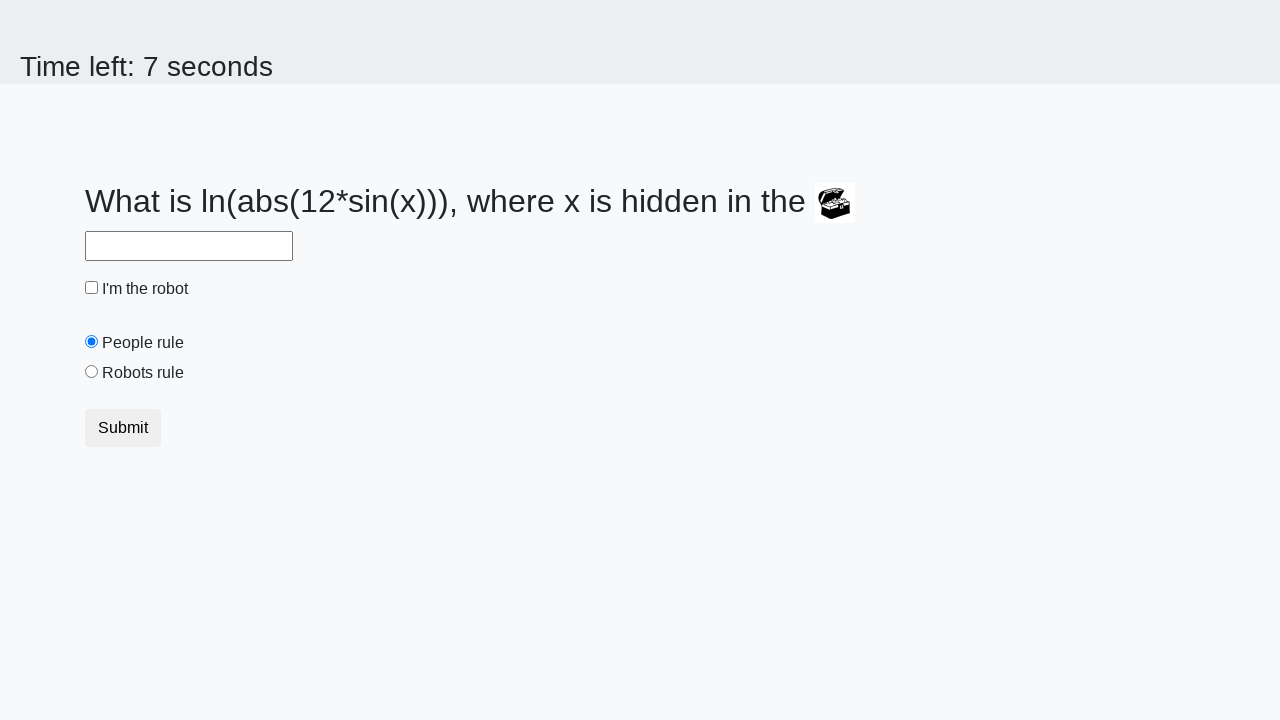